Tests multiple selection dropdown functionality by selecting and deselecting various car options using different methods

Starting URL: http://omayo.blogspot.com/

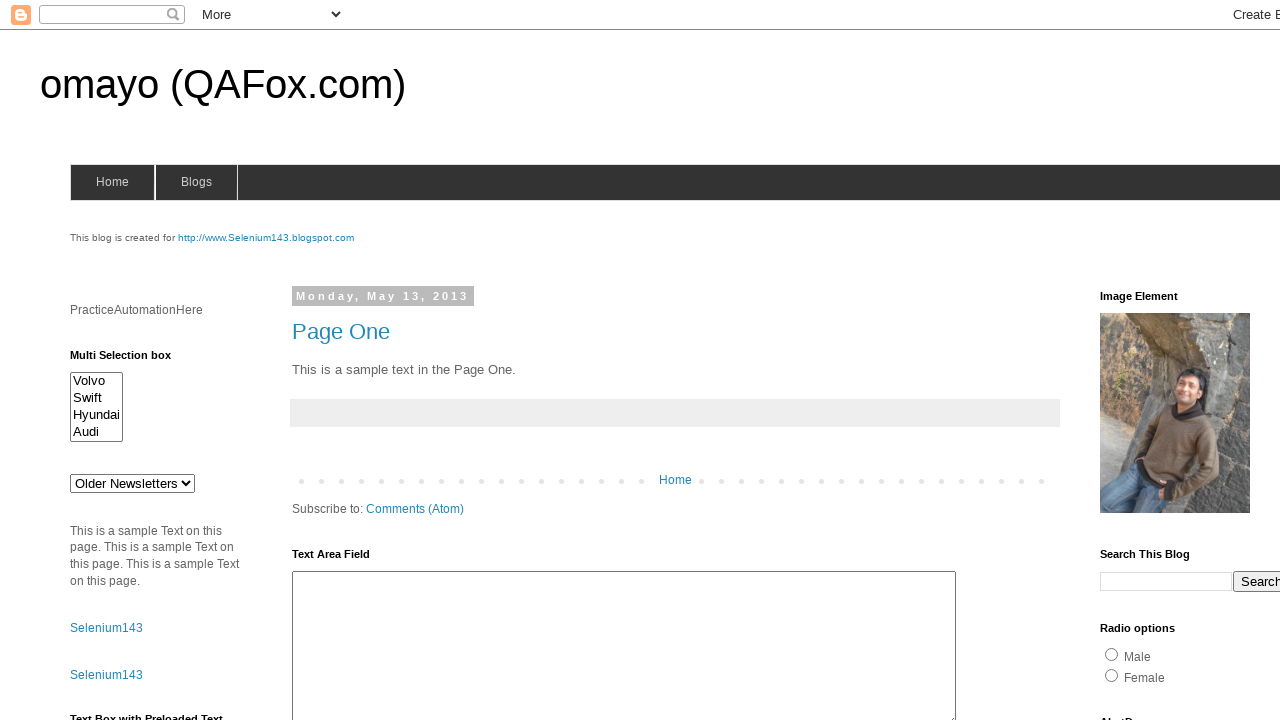

Located multi-select dropdown element with id 'multiselect1'
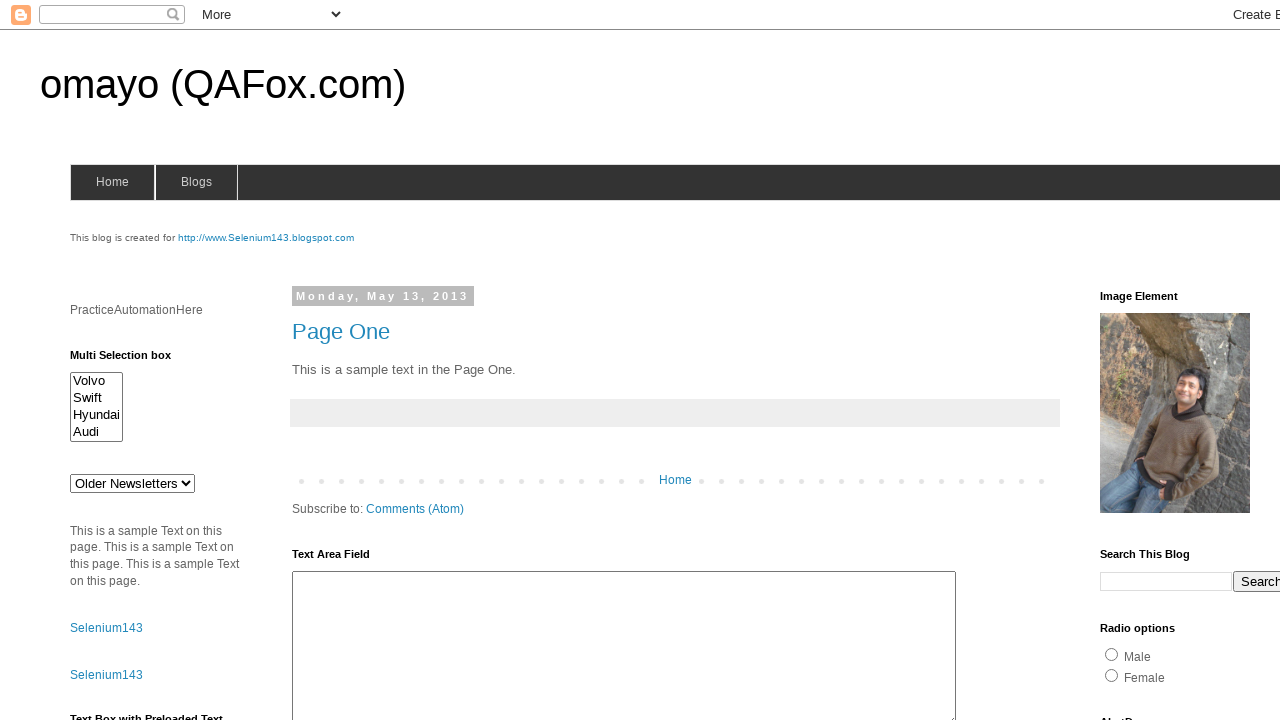

Selected first option (index 0) from dropdown on #multiselect1
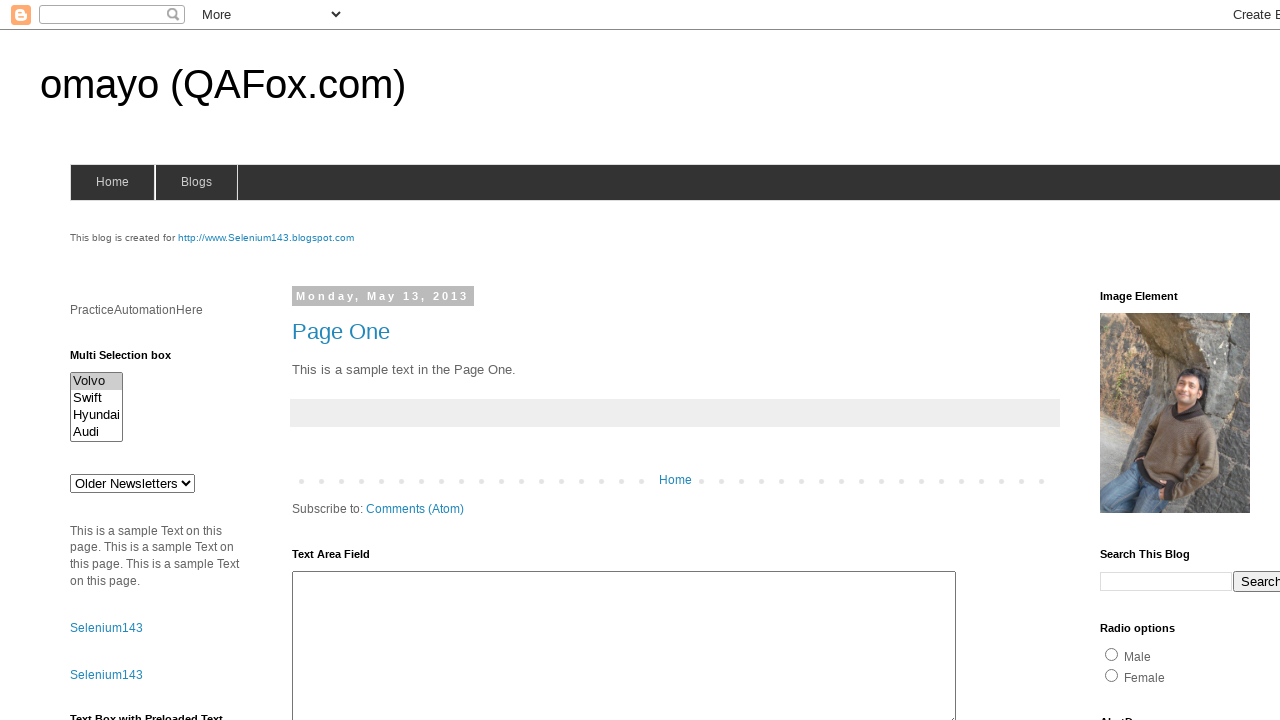

Selected fourth option (index 3) from dropdown on #multiselect1
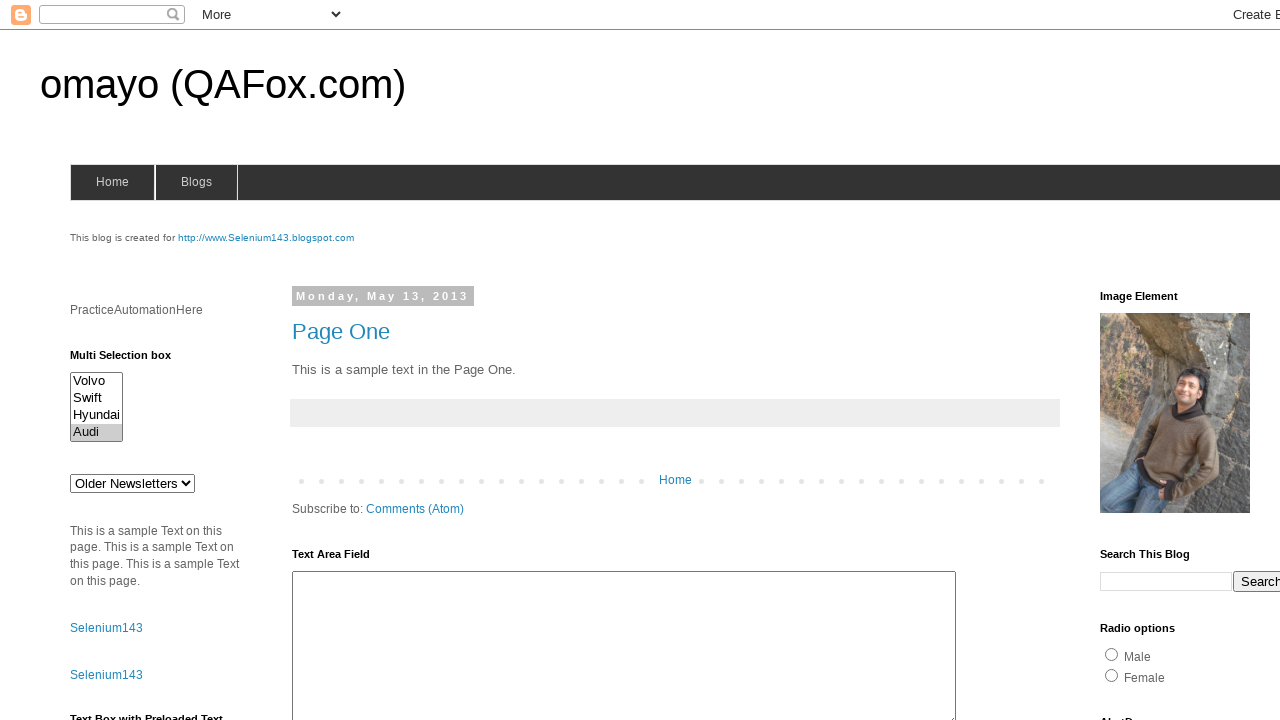

Selected option with value 'Hyundaix' on #multiselect1
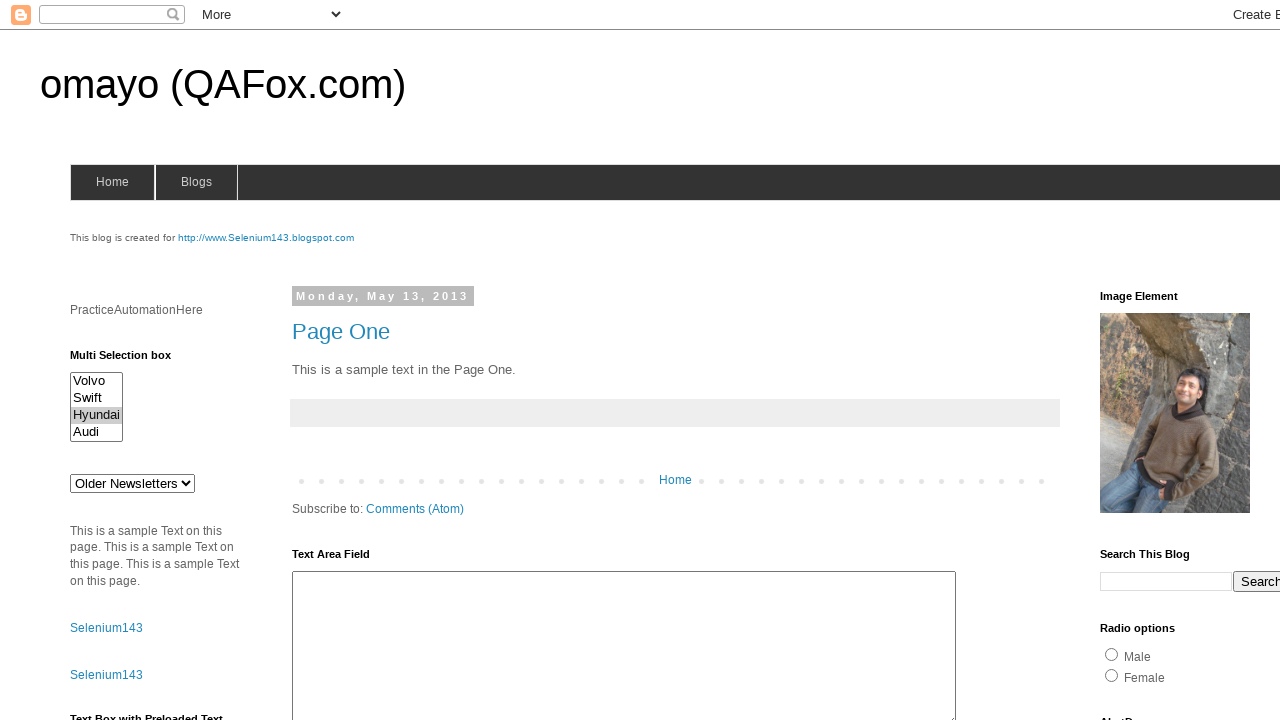

Selected option with value 'Audi' on #multiselect1
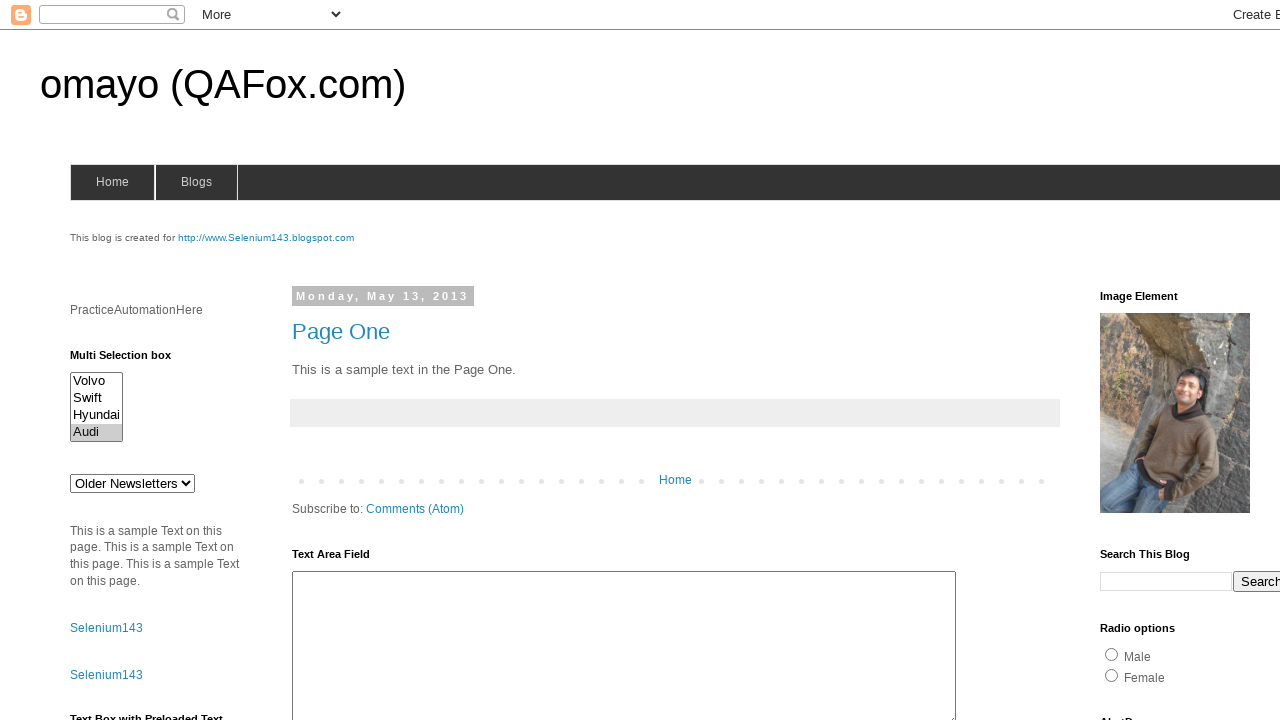

Retrieved all checked options from dropdown
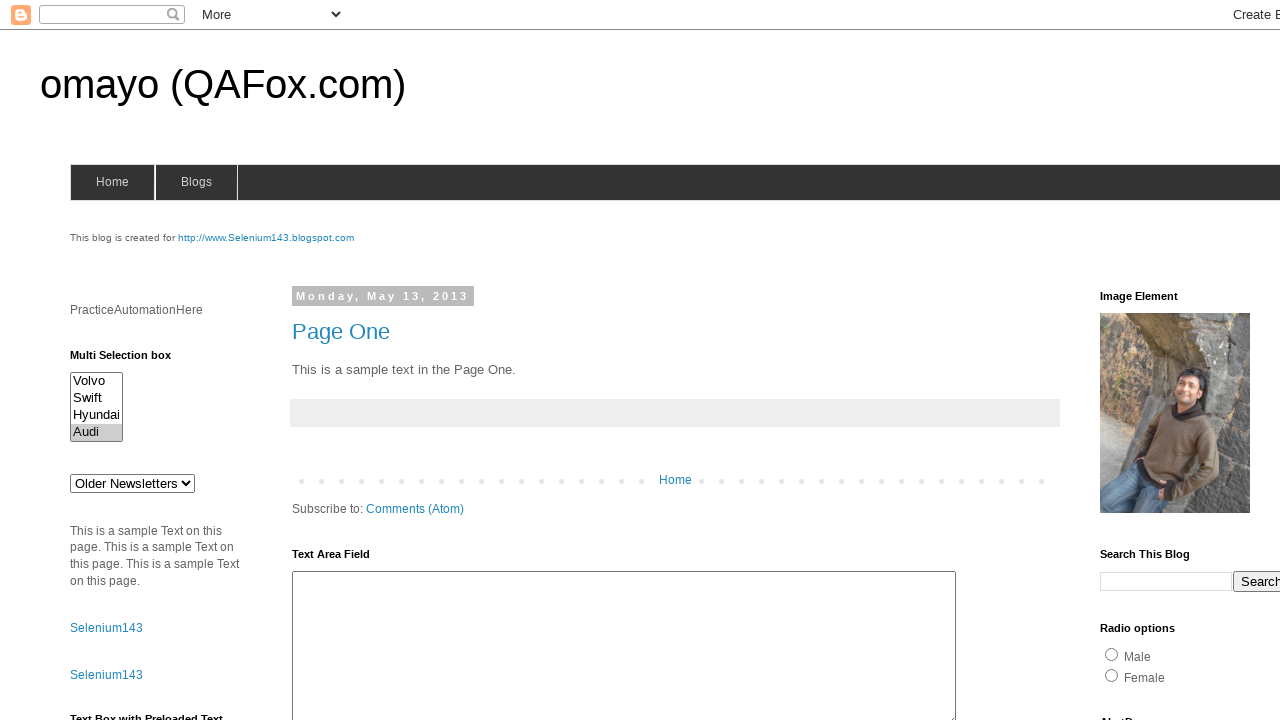

Pressed Control key down for multi-select deselection
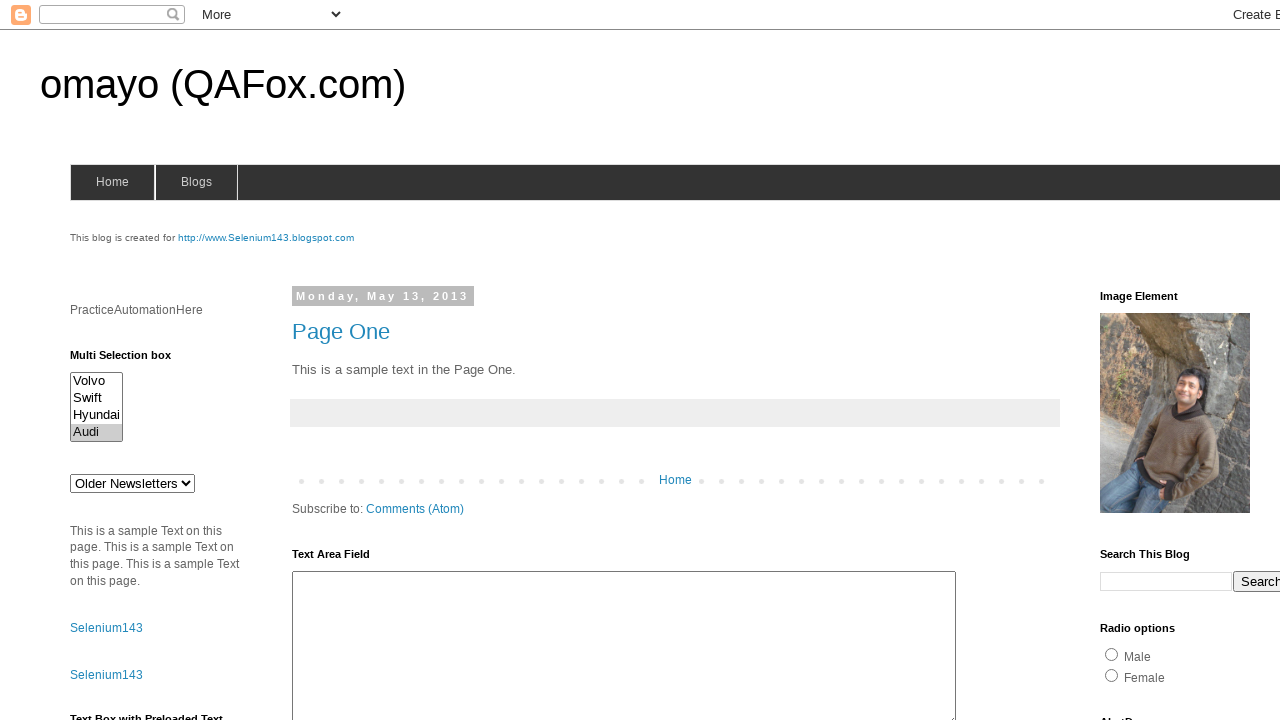

Deselected first option (index 0) using Ctrl+click at (96, 381) on #multiselect1 option >> nth=0
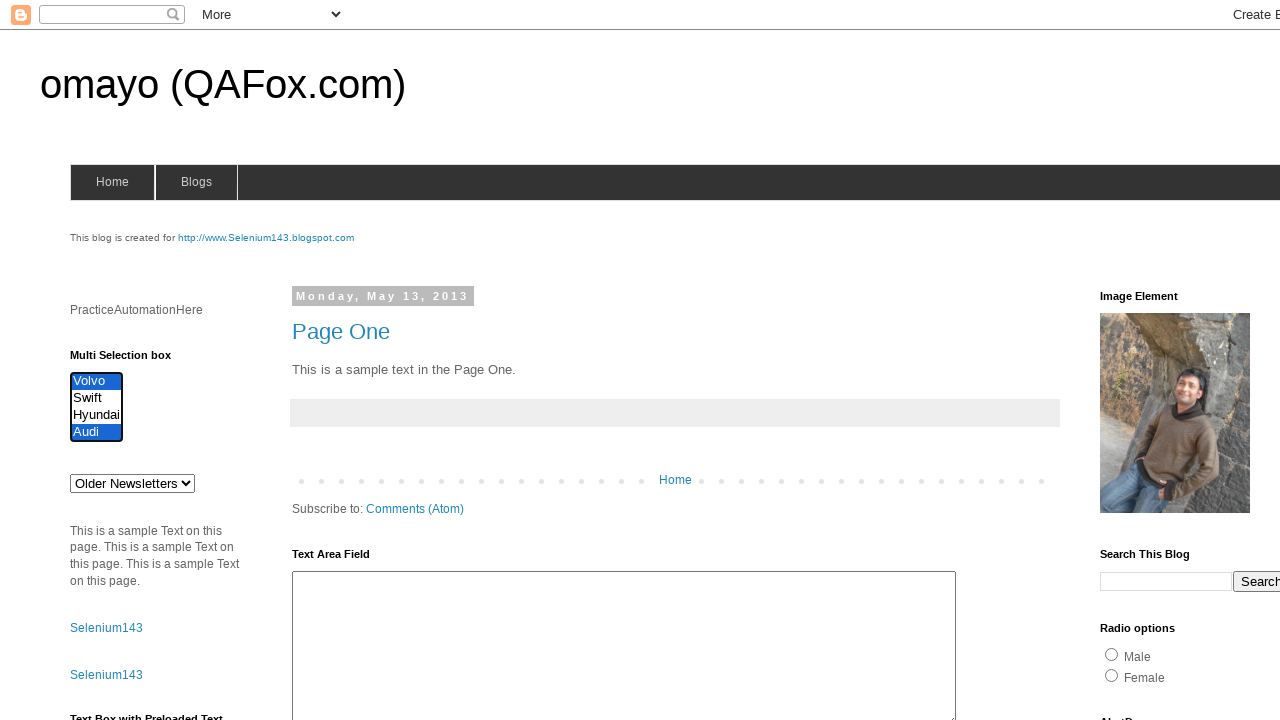

Deselected option with value 'Hyundaix' using Ctrl+click at (96, 415) on #multiselect1 option[value='Hyundaix']
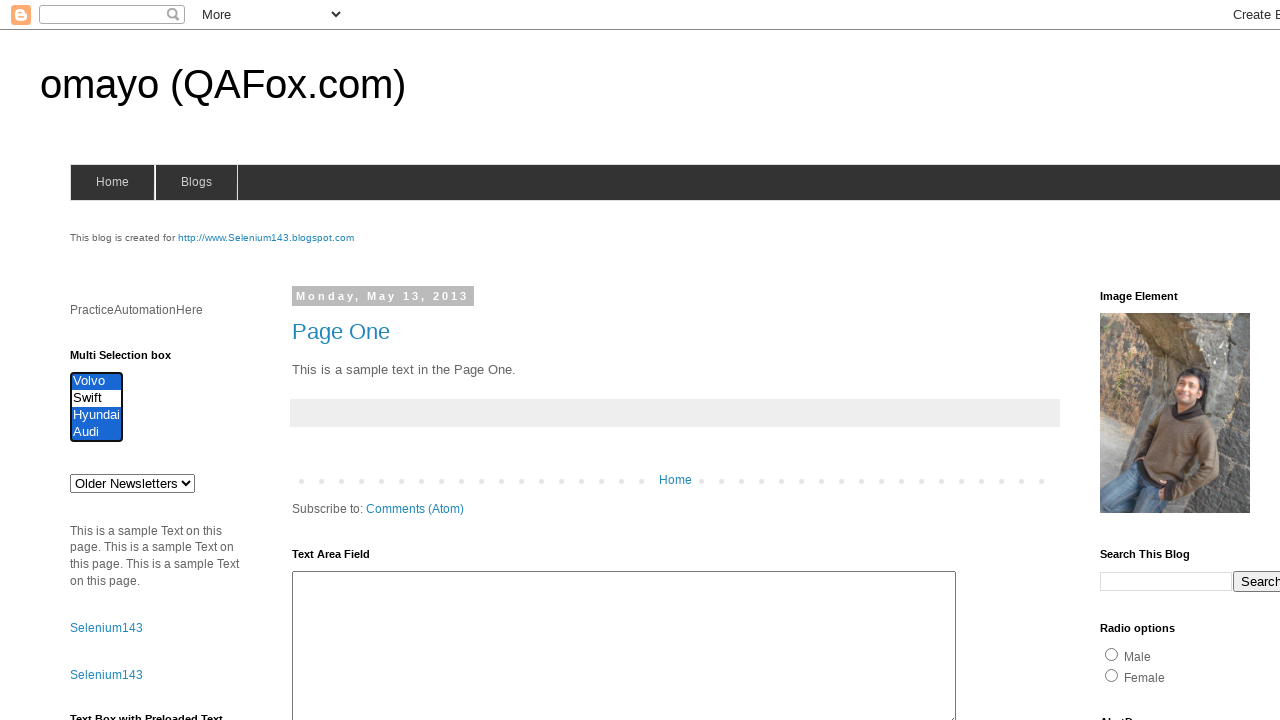

Deselected option with text 'Audi' using Ctrl+click at (96, 432) on #multiselect1 option >> internal:has-text="Audi"i
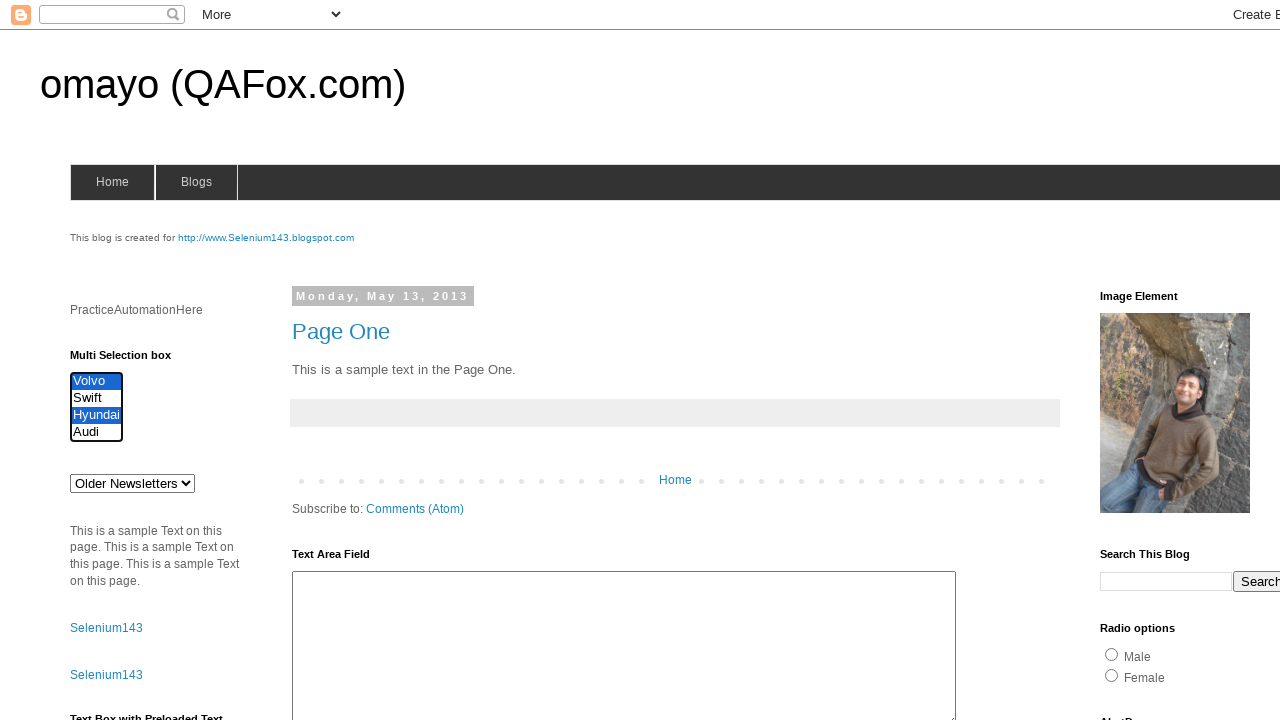

Released Control key
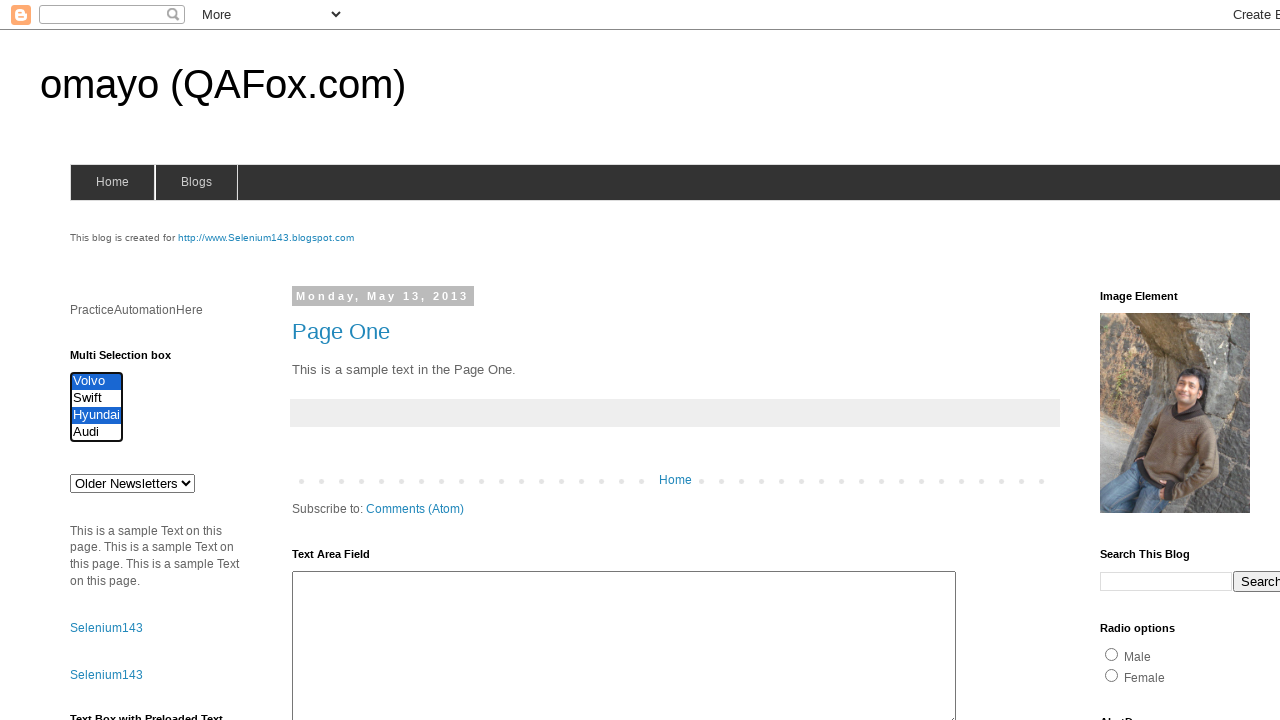

Cleared all selections from multi-select dropdown on #multiselect1
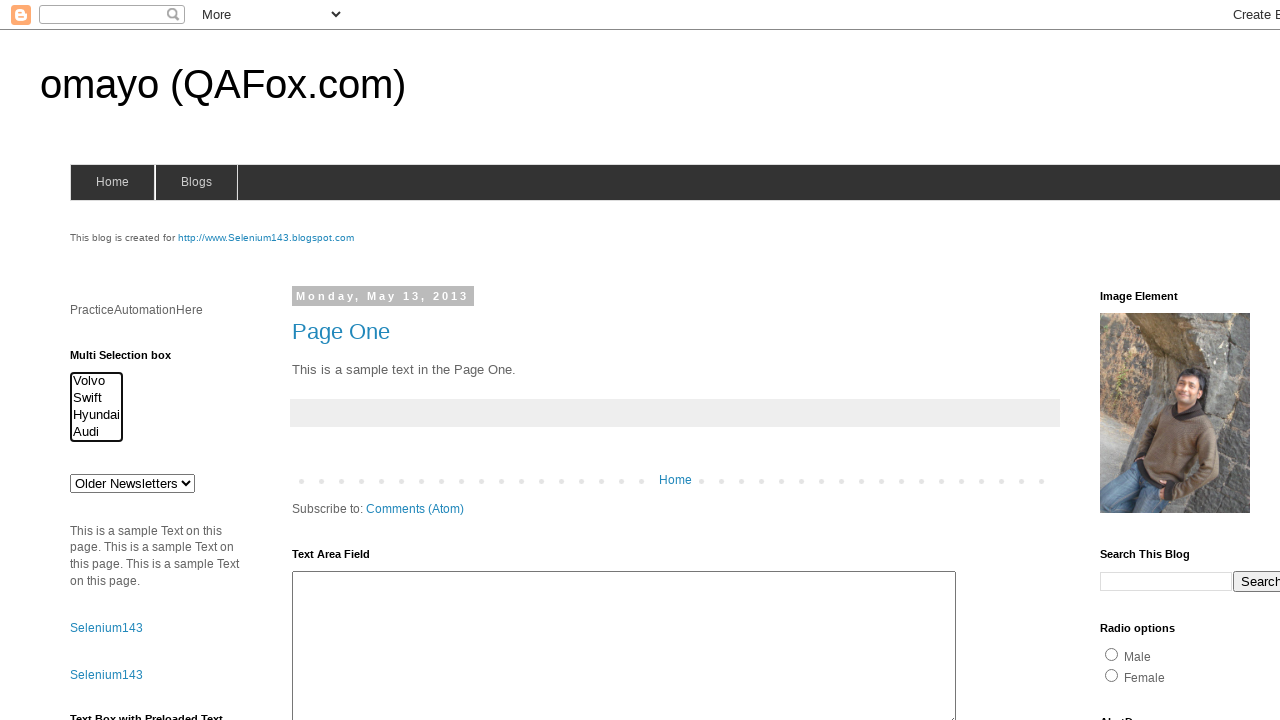

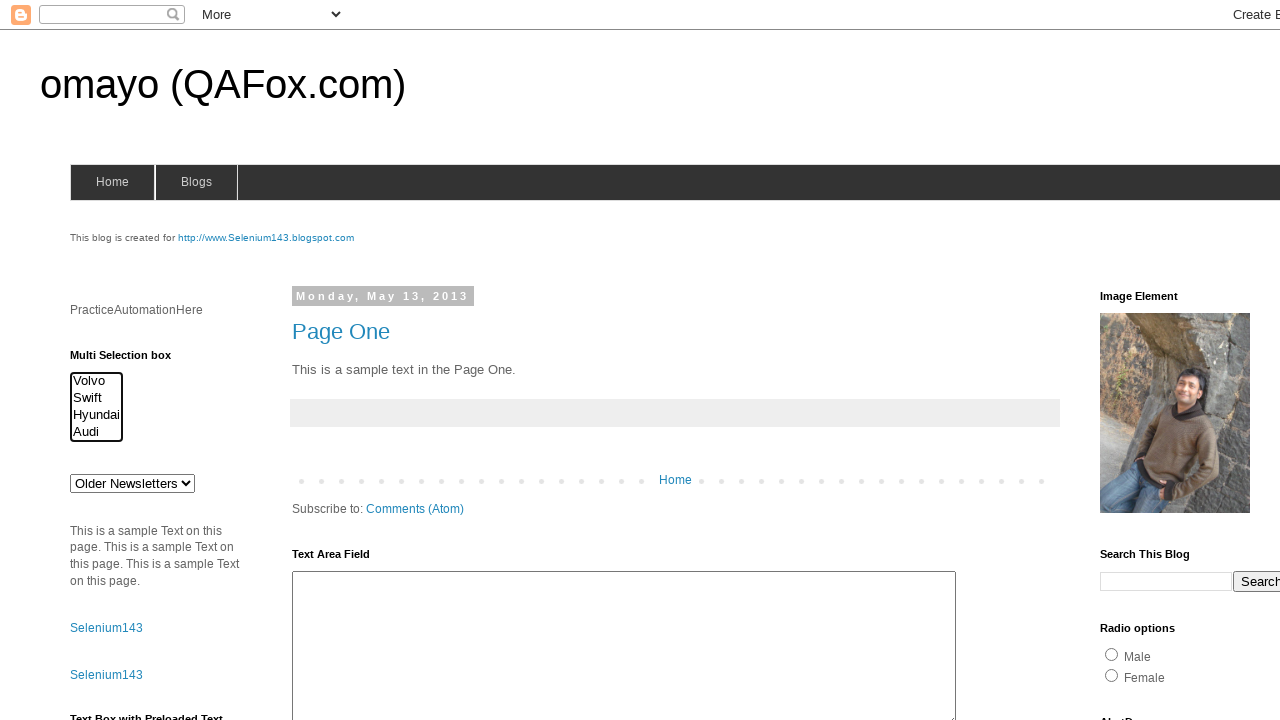